Navigates to a download page and clicks on a file link to initiate a download

Starting URL: https://the-internet.herokuapp.com/download

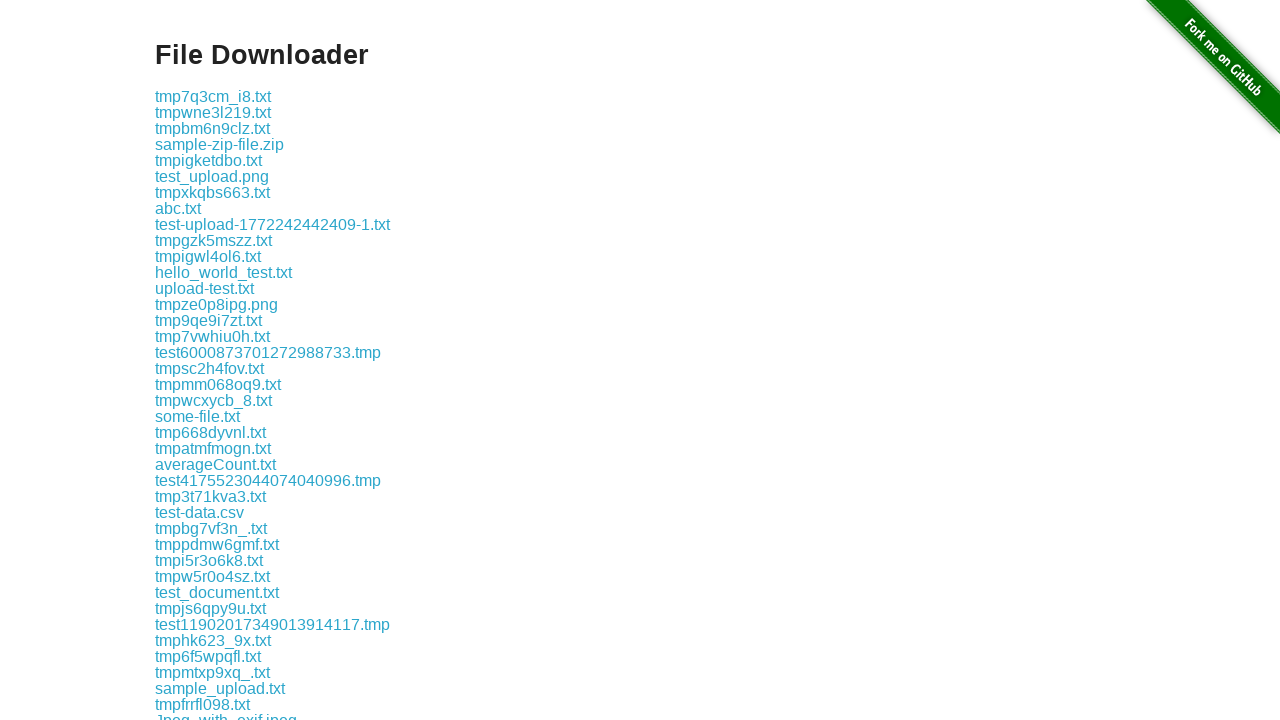

Navigated to download page
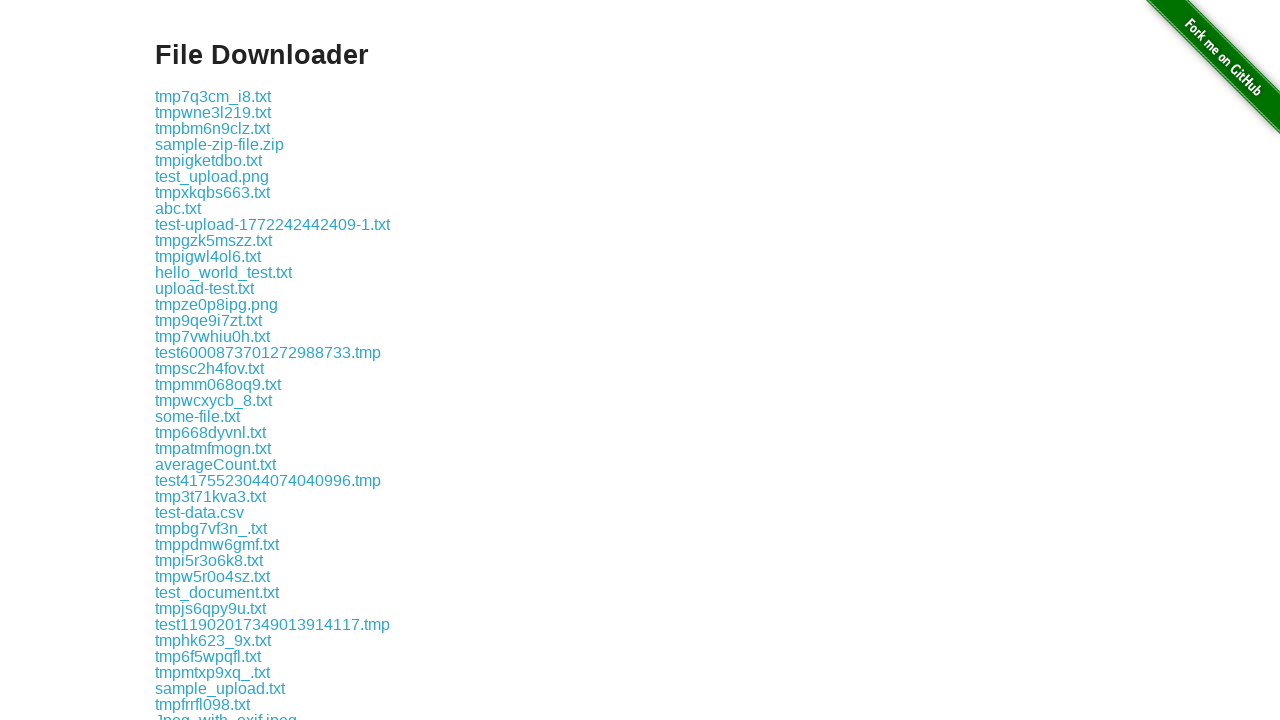

Clicked file download link to initiate download at (198, 416) on a[href='download/some-file.txt']
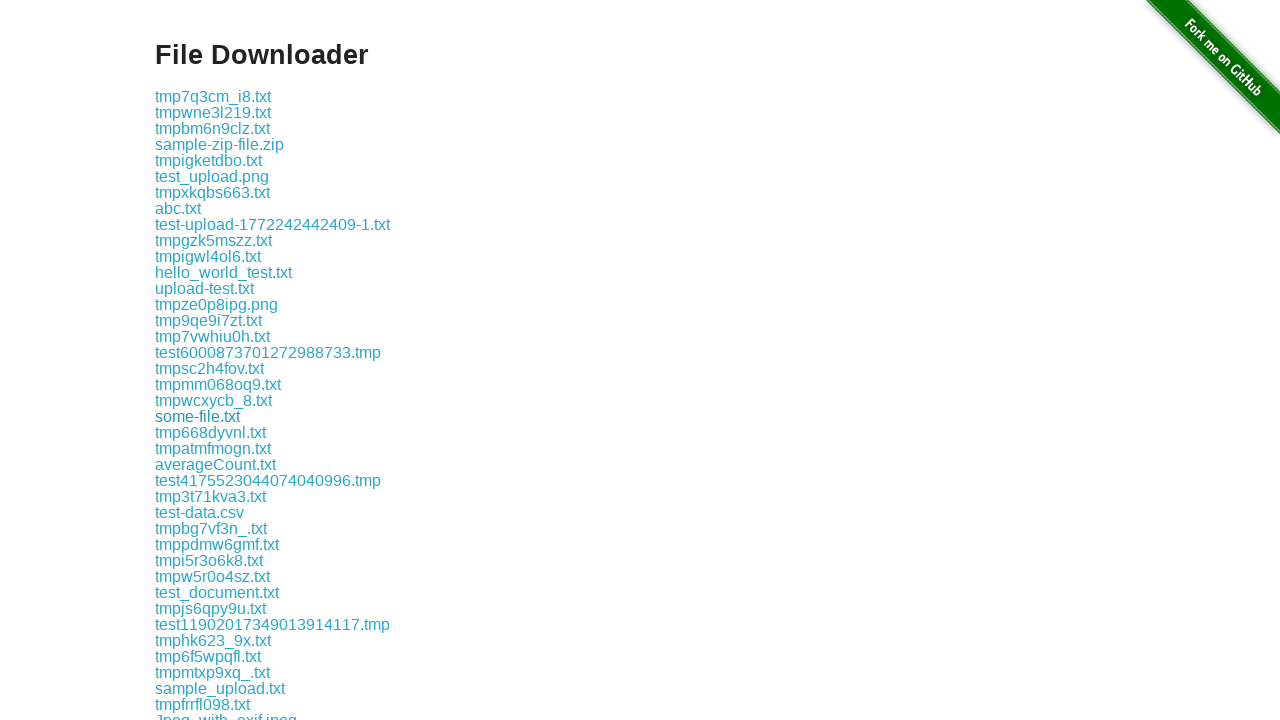

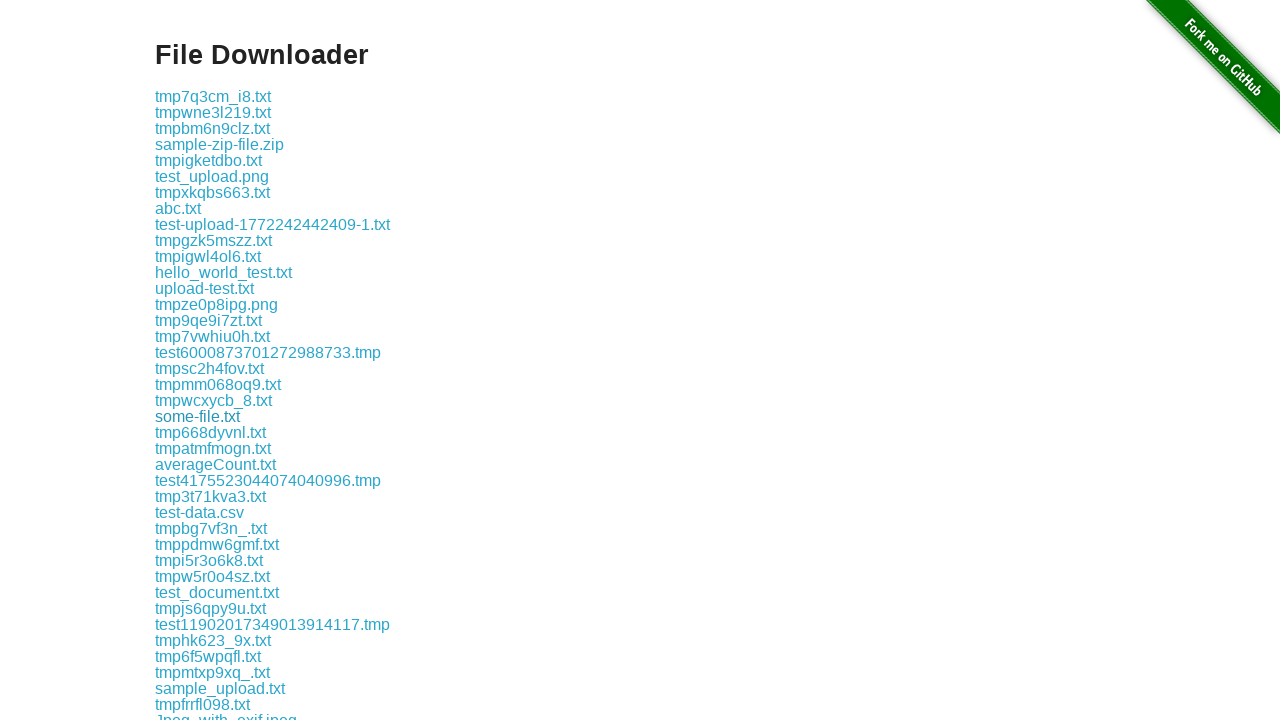